Tests clicking the "Rooms" link in the navigation menu

Starting URL: https://automationintesting.online/

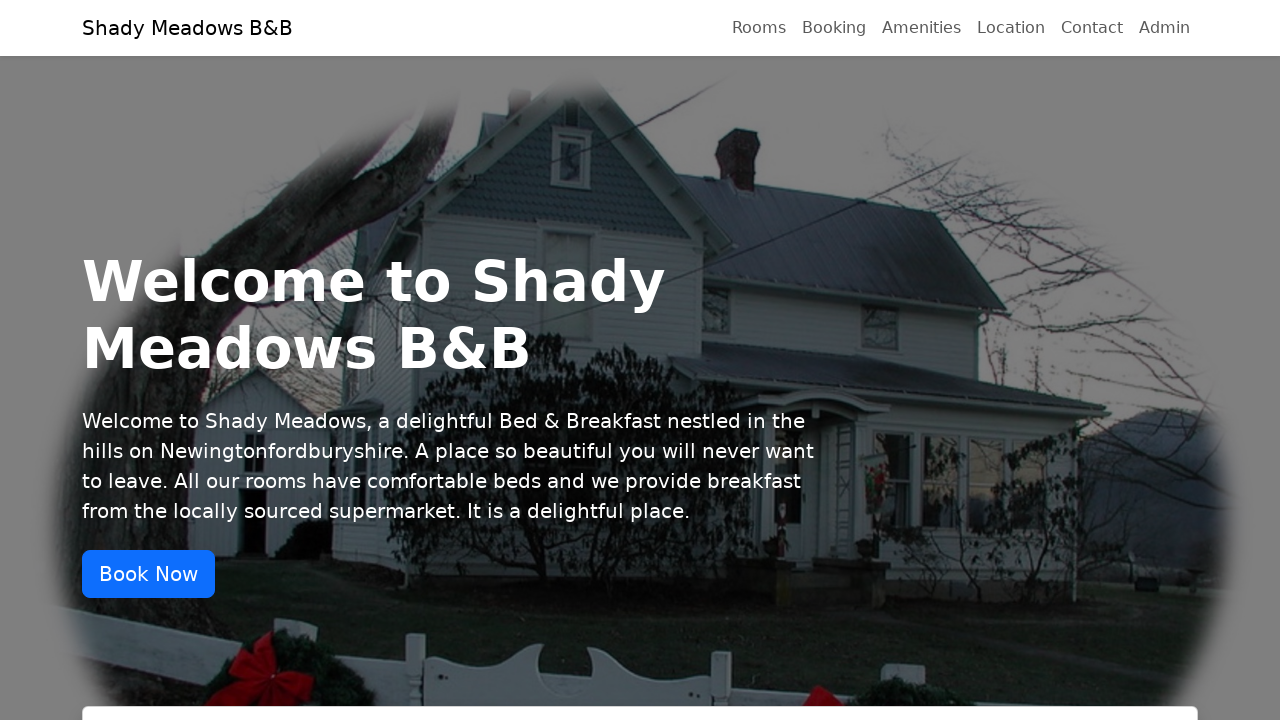

Clicked 'Rooms' link in the navigation menu at (759, 28) on #navbarNav >> internal:role=link[name="Rooms"i]
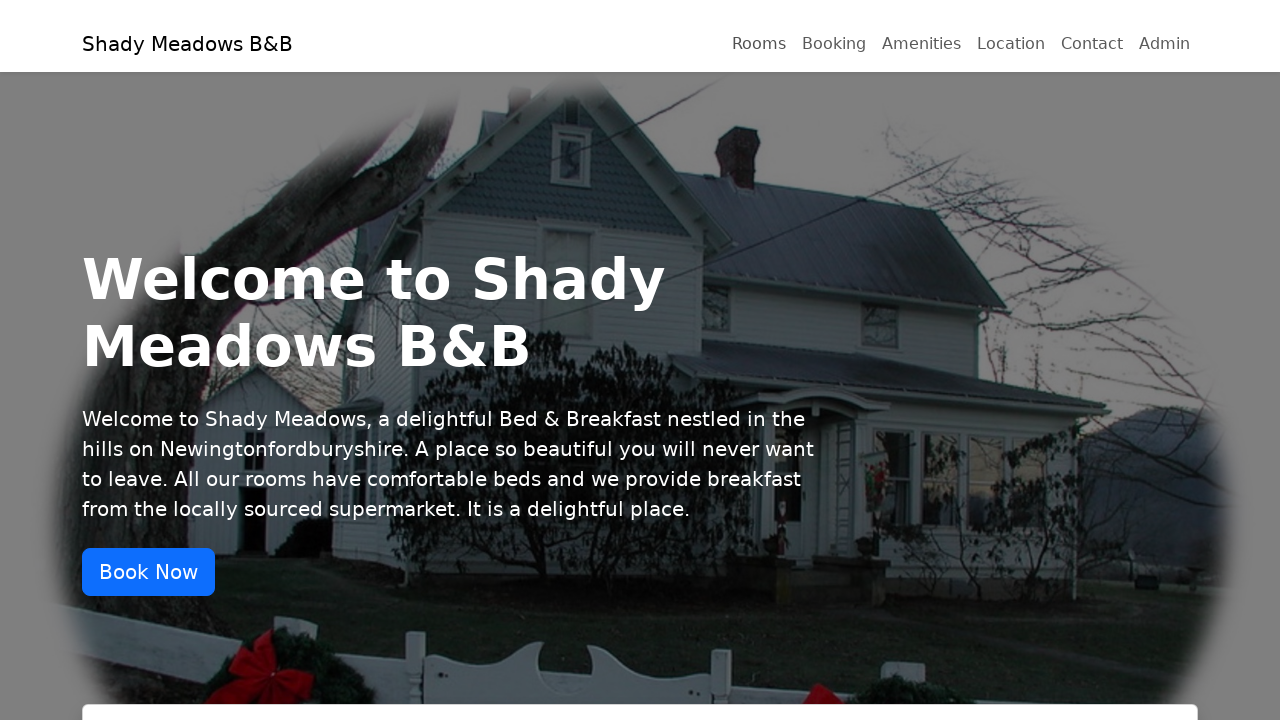

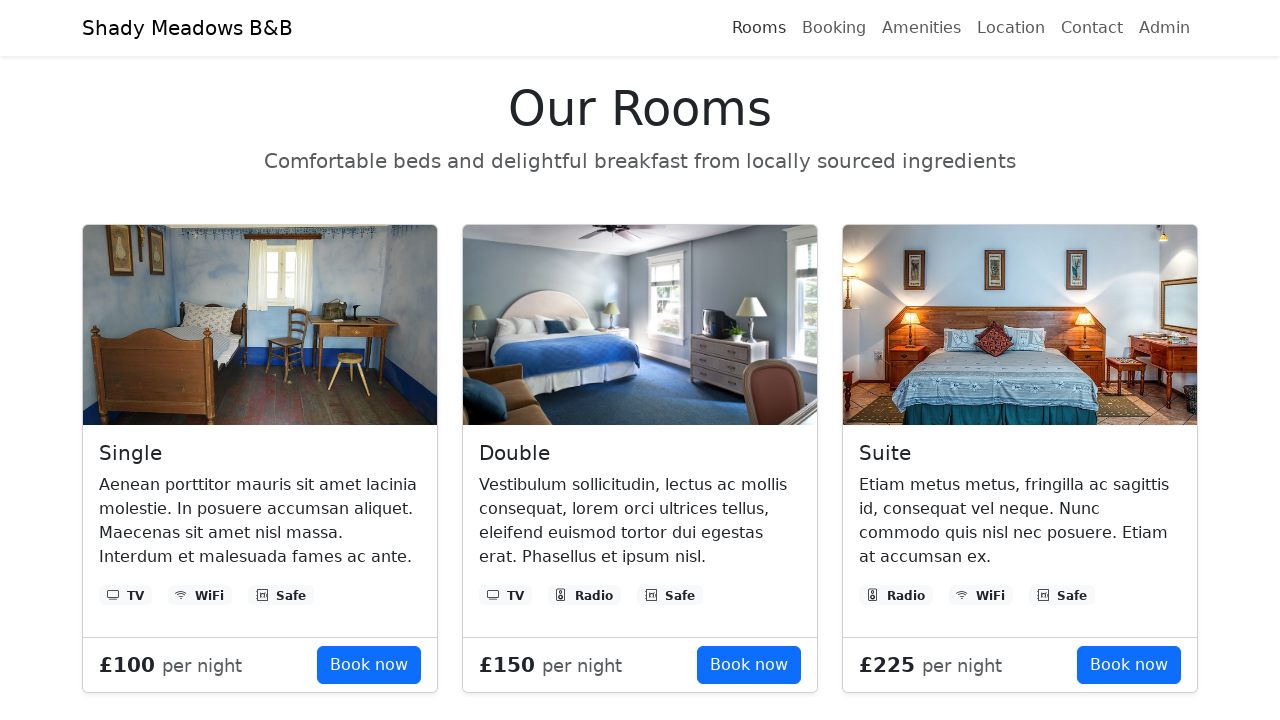